Tests the "Show More" button functionality on Orlen's offers page by clicking the expand button multiple times to load additional offers, then verifies that offer items are displayed on the page.

Starting URL: https://connect.orlen.pl/servlet/HomeServlet

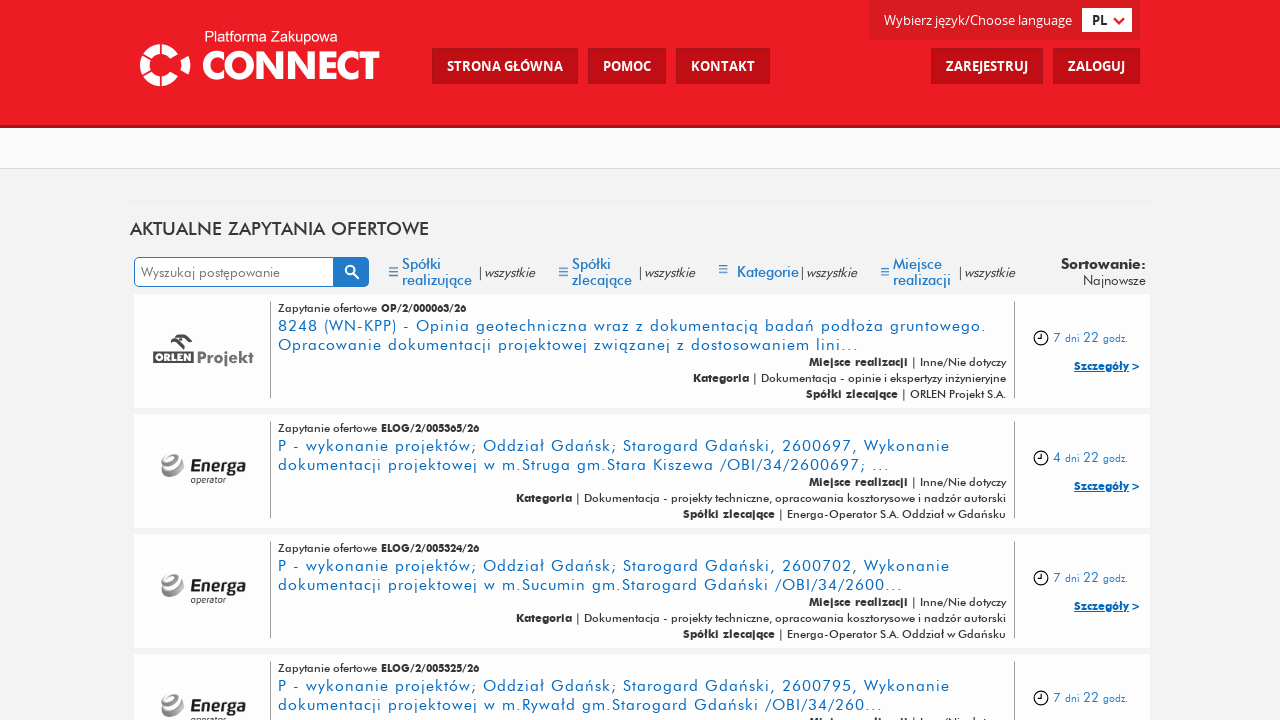

Waited for initial offer items to load
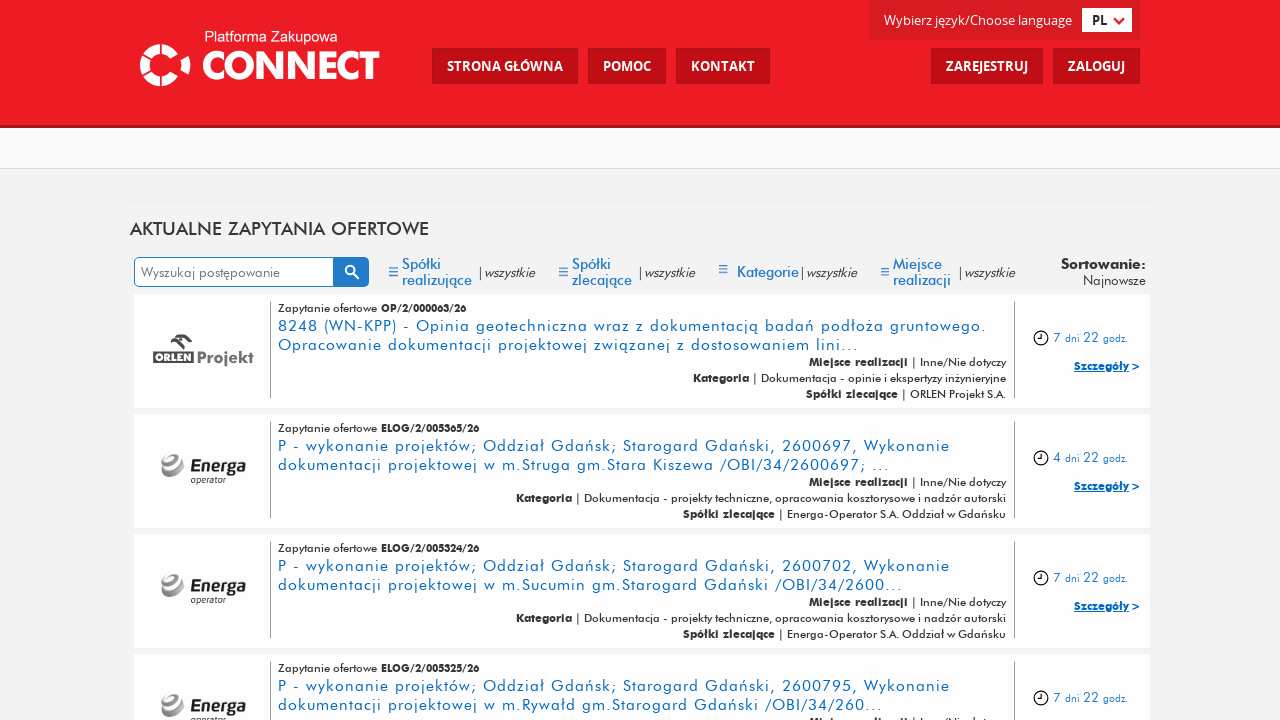

'Show More' button became visible (iteration 1/5)
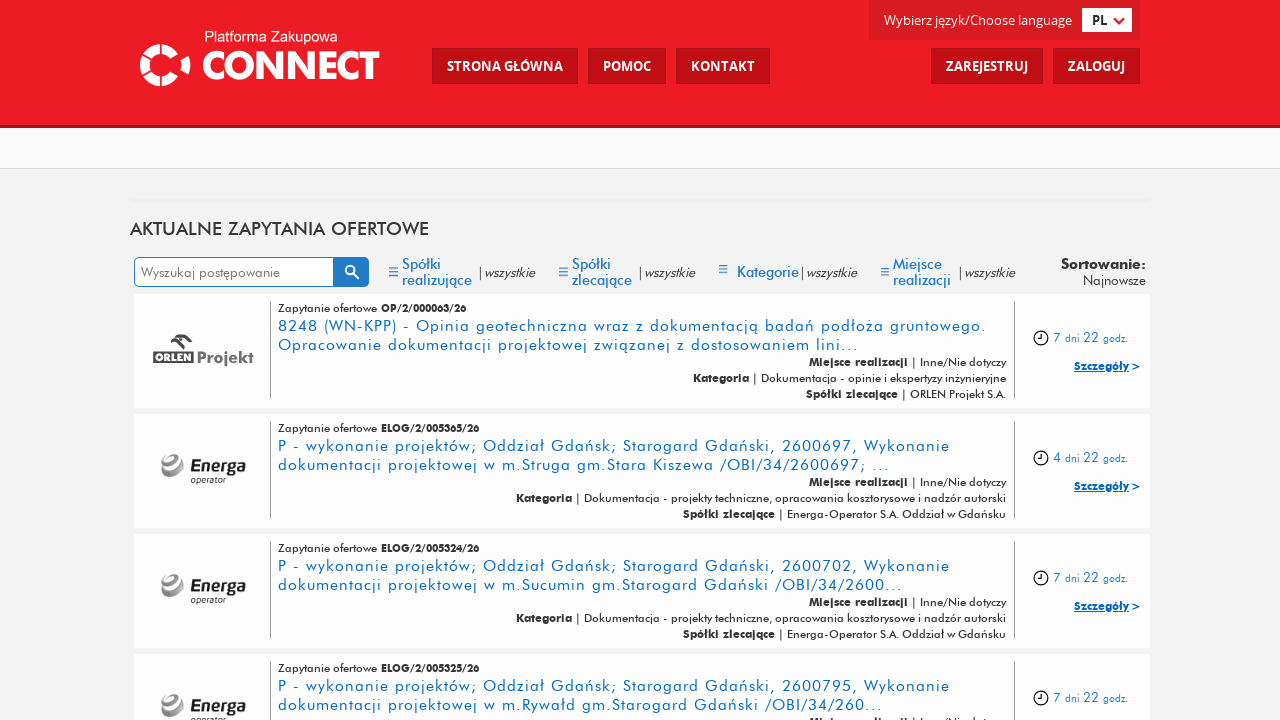

Clicked 'Show More' button to load additional offers (iteration 1/5) at (640, 502) on a.link-btn.link-load-more
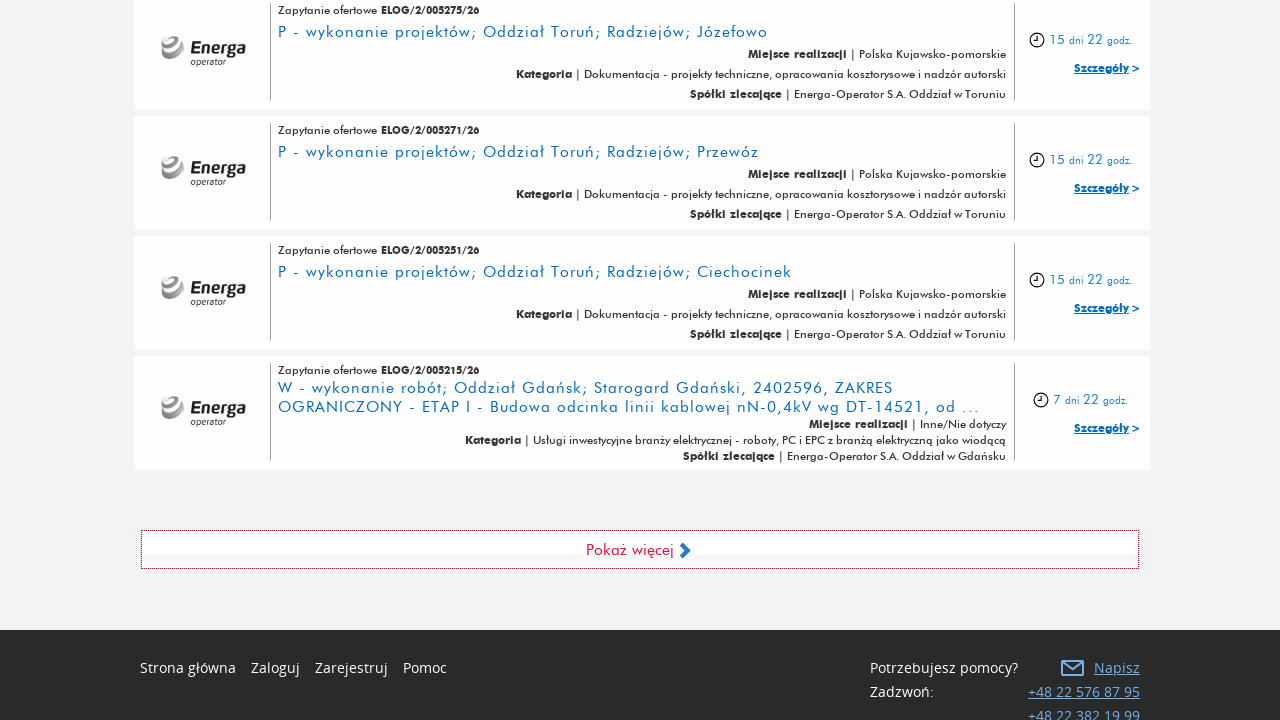

Waited 3 seconds for new offers to load (iteration 1/5)
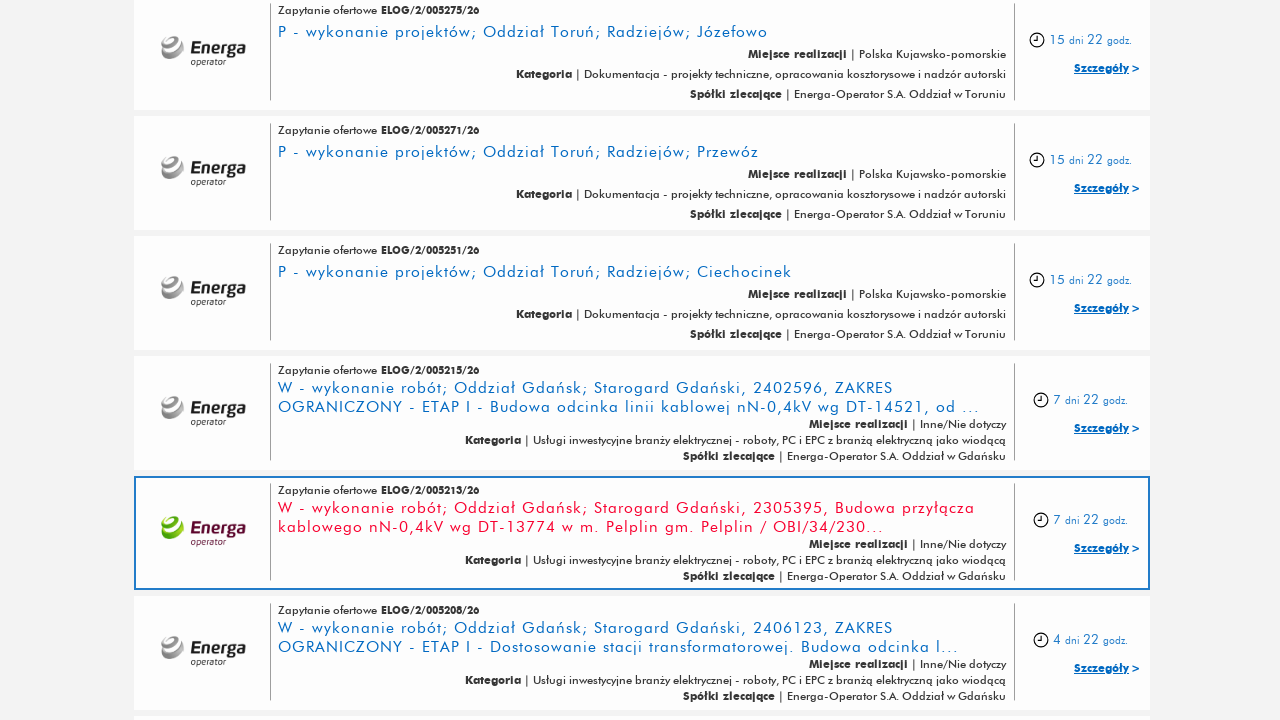

'Show More' button became visible (iteration 2/5)
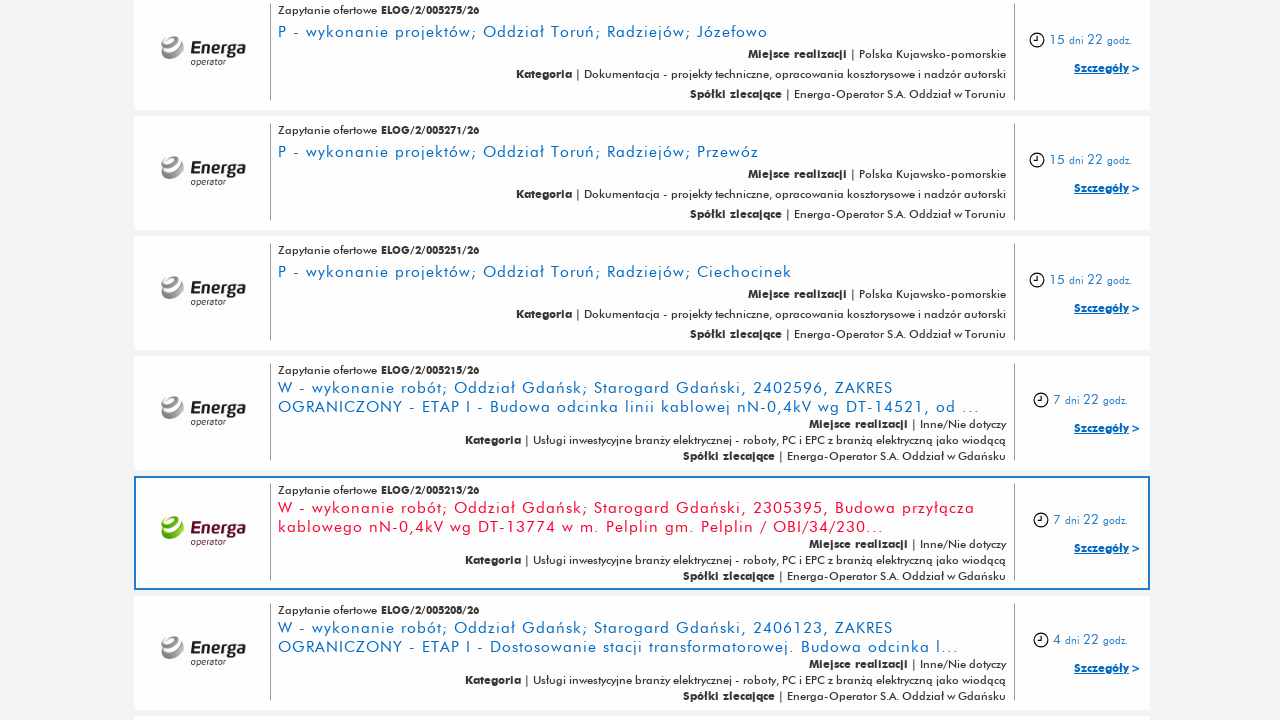

Clicked 'Show More' button to load additional offers (iteration 2/5) at (640, 502) on a.link-btn.link-load-more
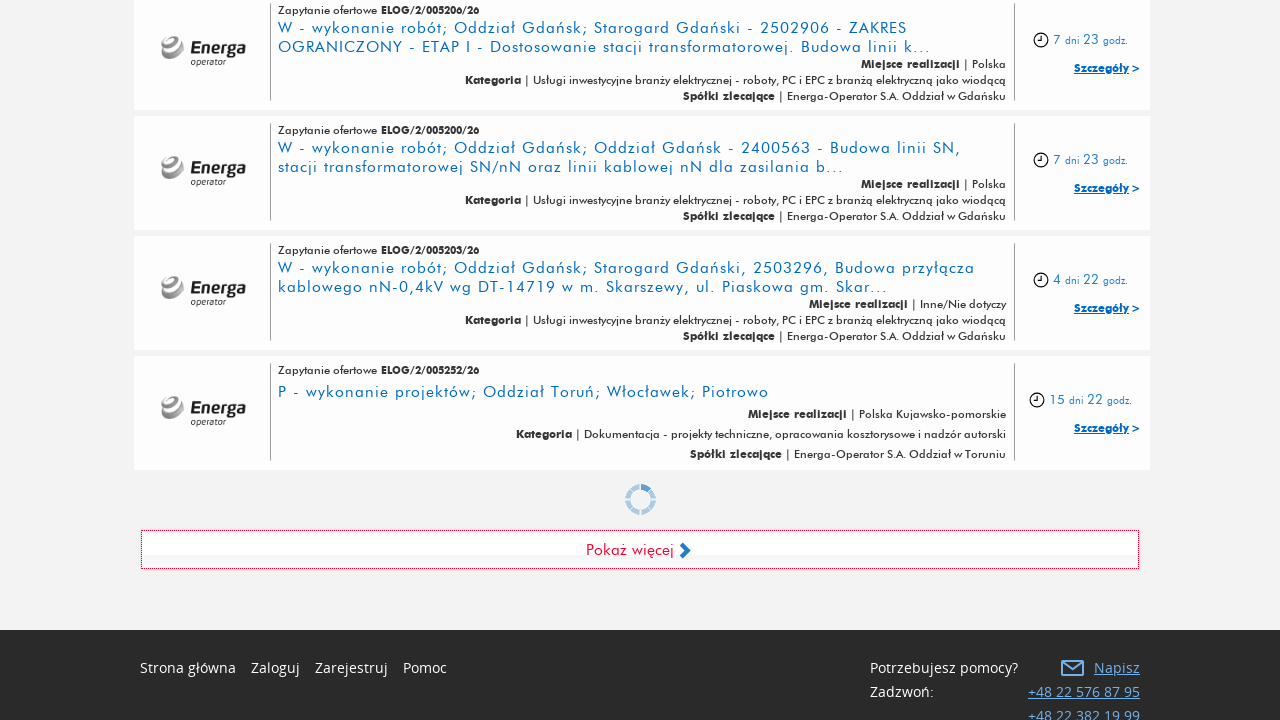

Waited 3 seconds for new offers to load (iteration 2/5)
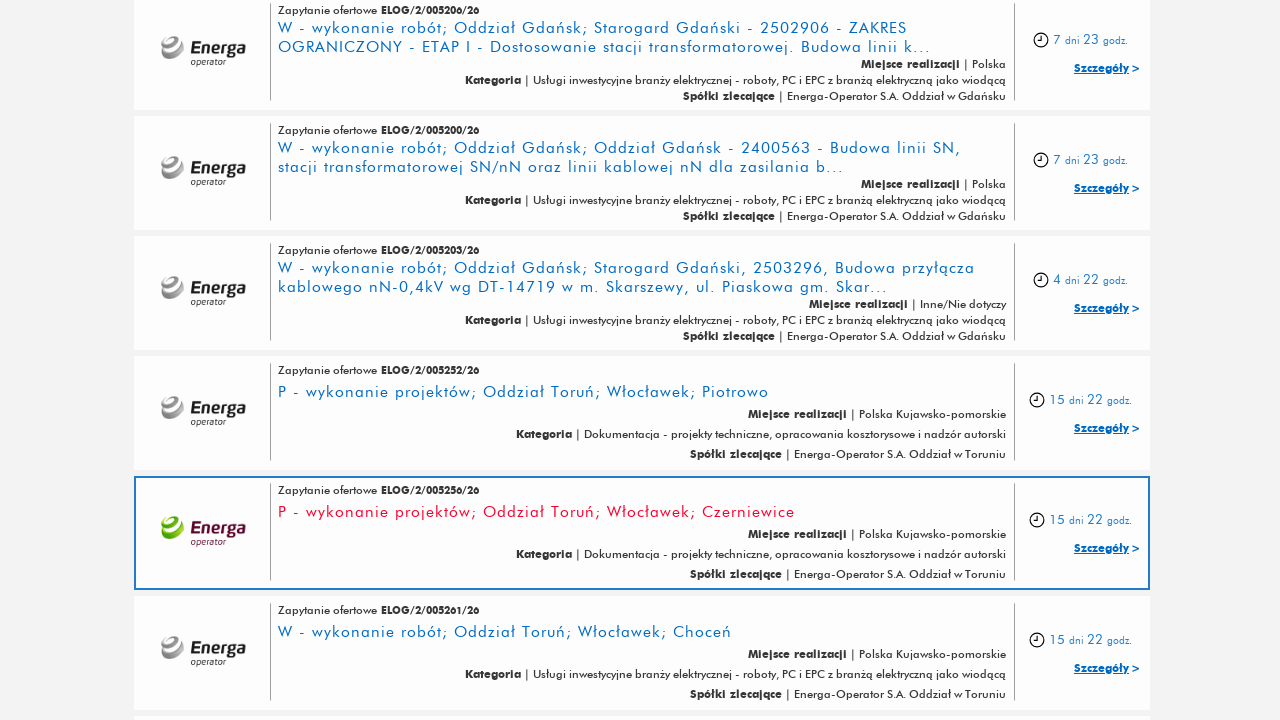

'Show More' button became visible (iteration 3/5)
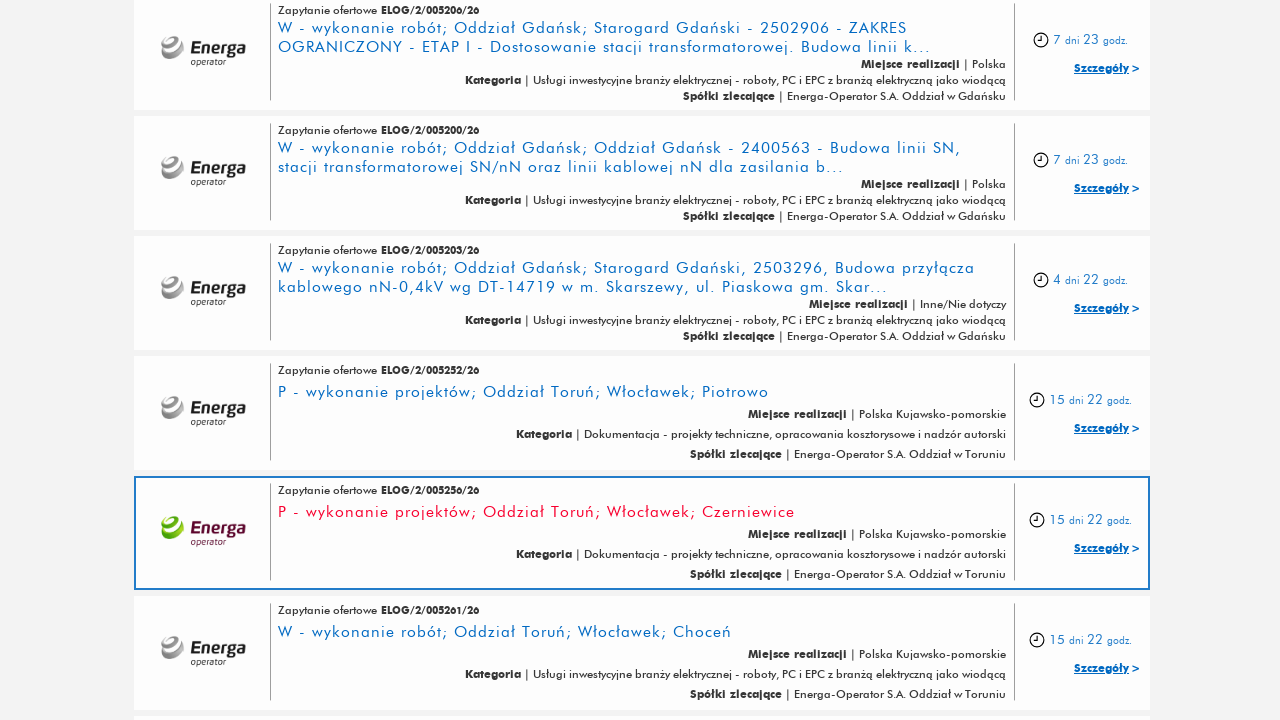

Clicked 'Show More' button to load additional offers (iteration 3/5) at (640, 502) on a.link-btn.link-load-more
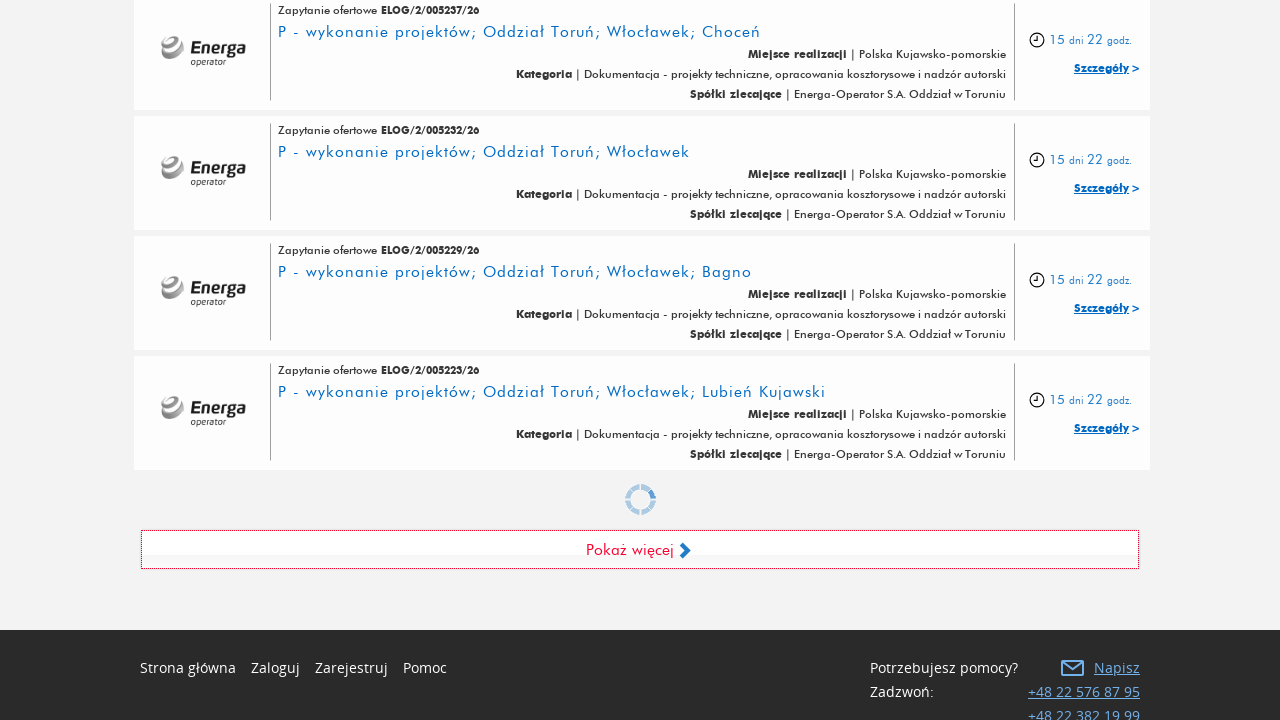

Waited 3 seconds for new offers to load (iteration 3/5)
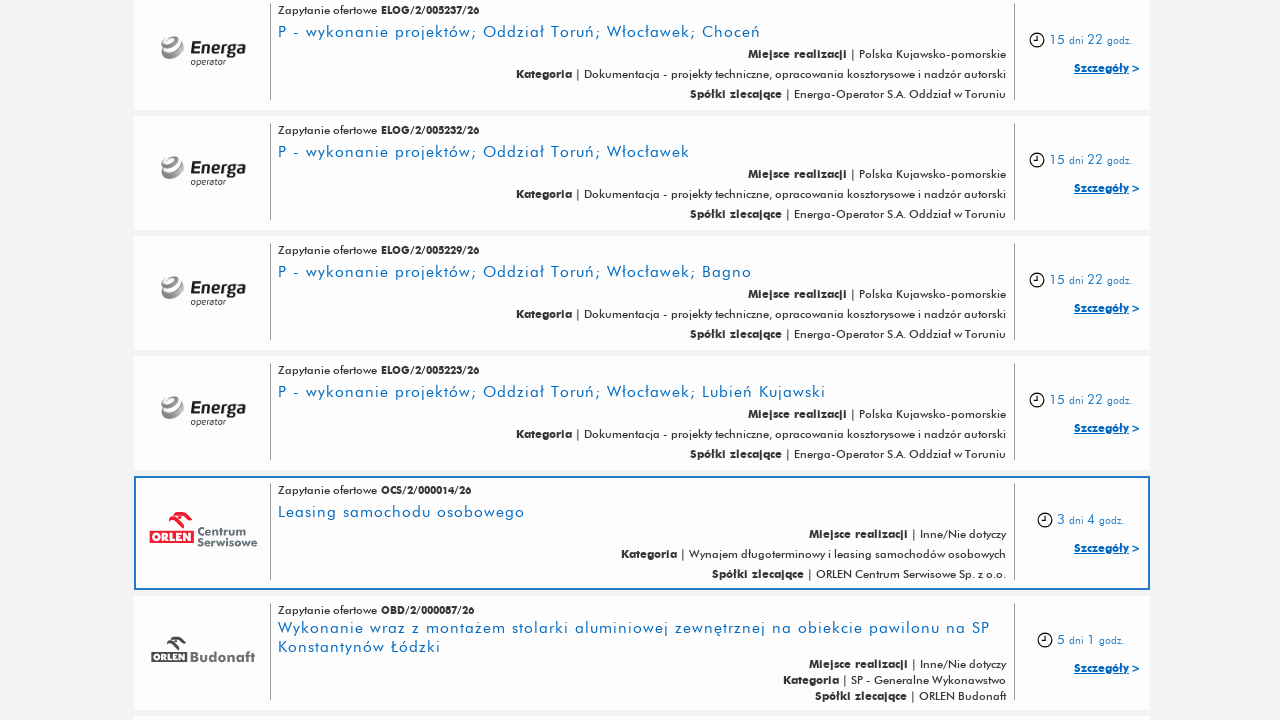

'Show More' button became visible (iteration 4/5)
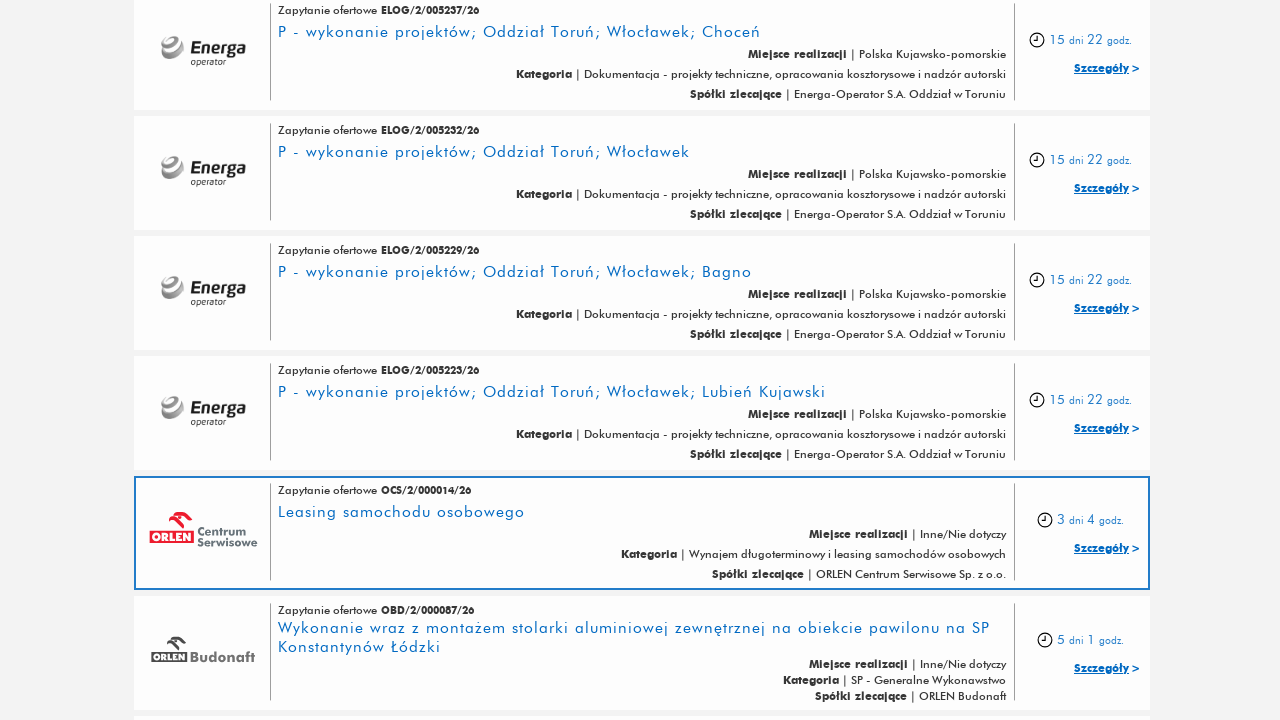

Clicked 'Show More' button to load additional offers (iteration 4/5) at (640, 502) on a.link-btn.link-load-more
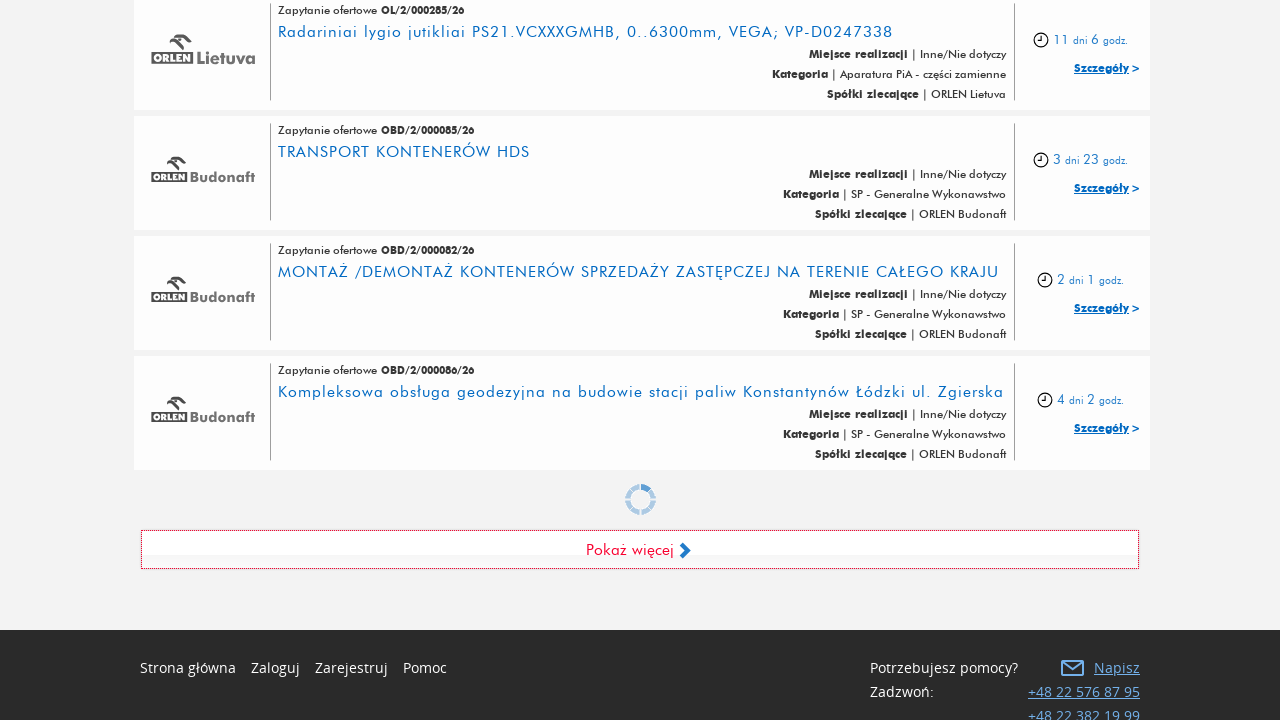

Waited 3 seconds for new offers to load (iteration 4/5)
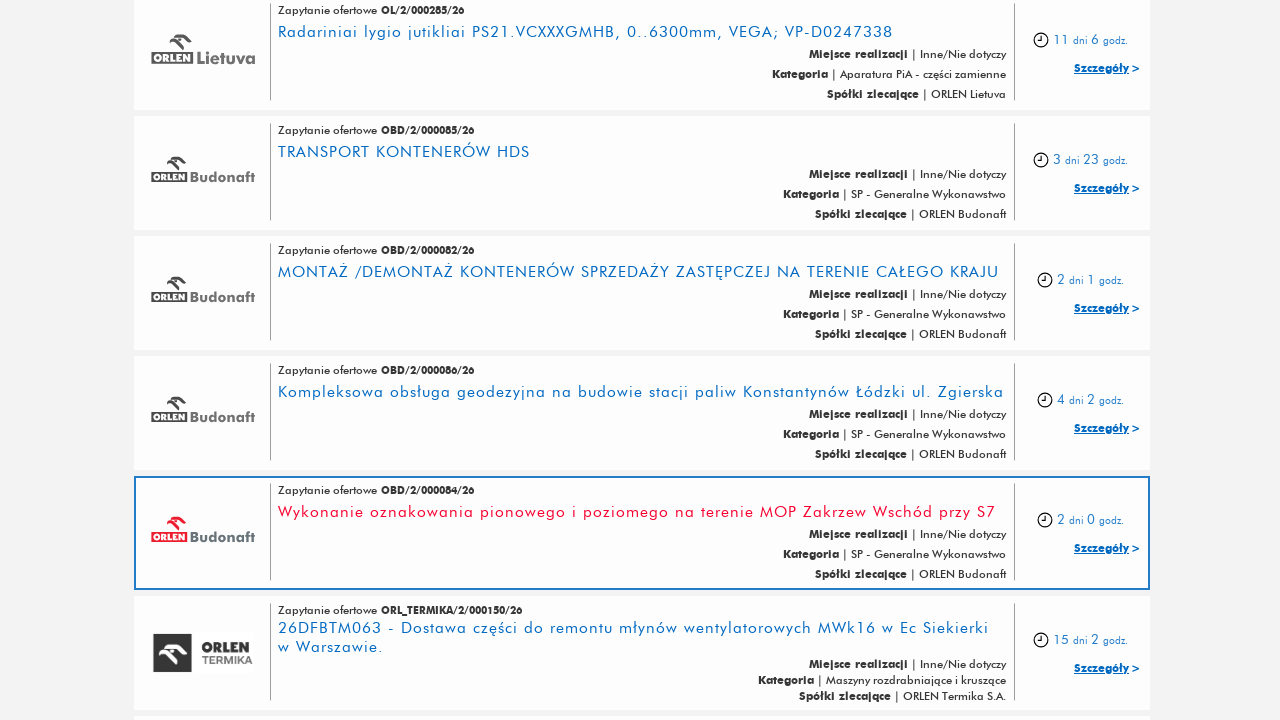

'Show More' button became visible (iteration 5/5)
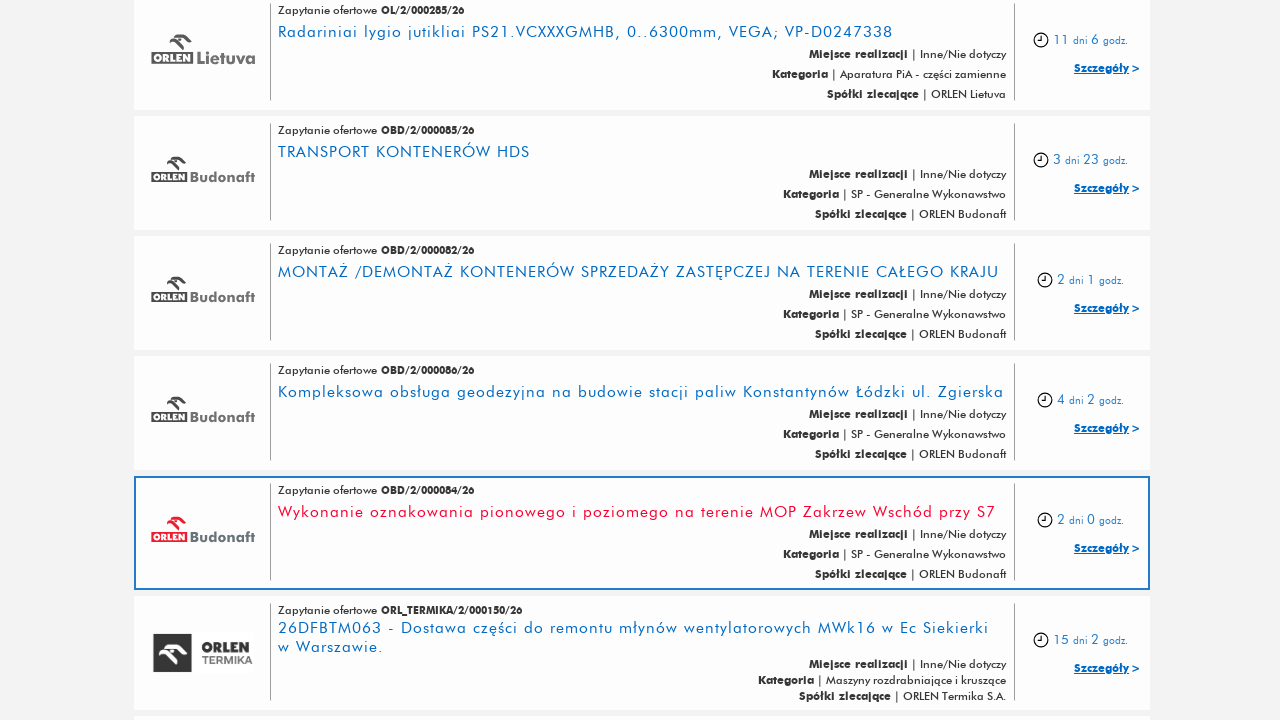

Clicked 'Show More' button to load additional offers (iteration 5/5) at (640, 502) on a.link-btn.link-load-more
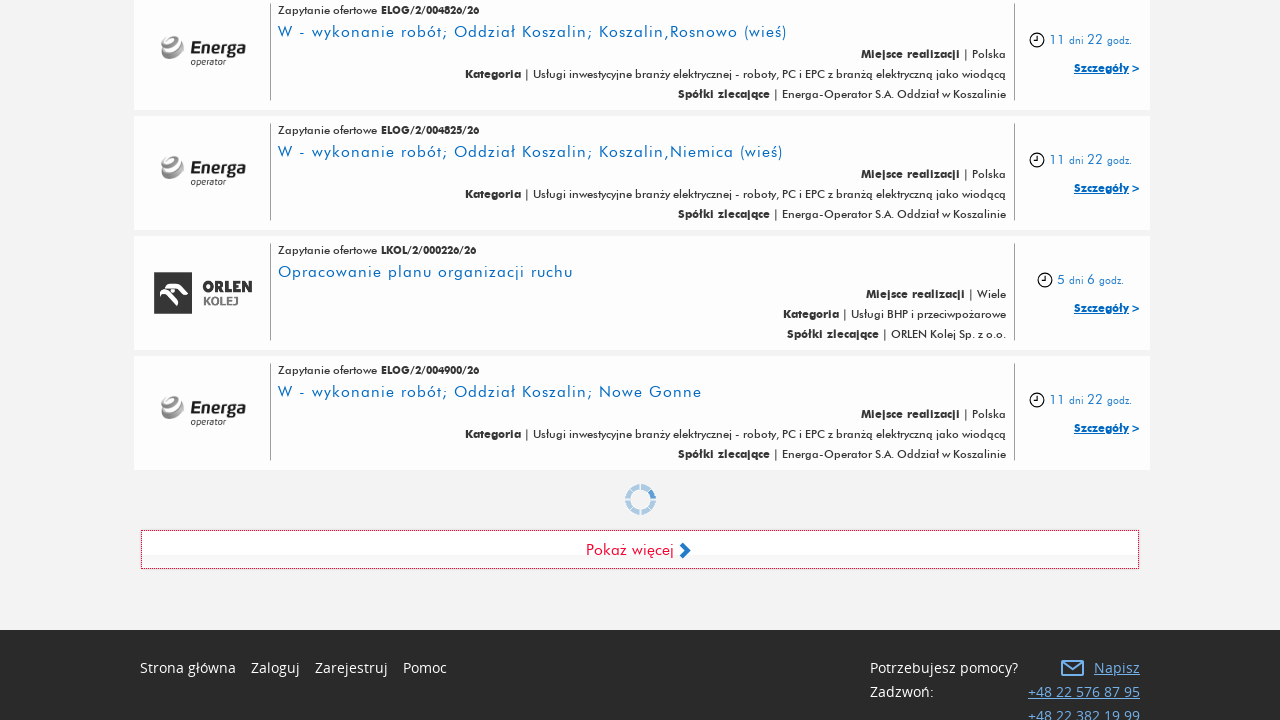

Waited 3 seconds for new offers to load (iteration 5/5)
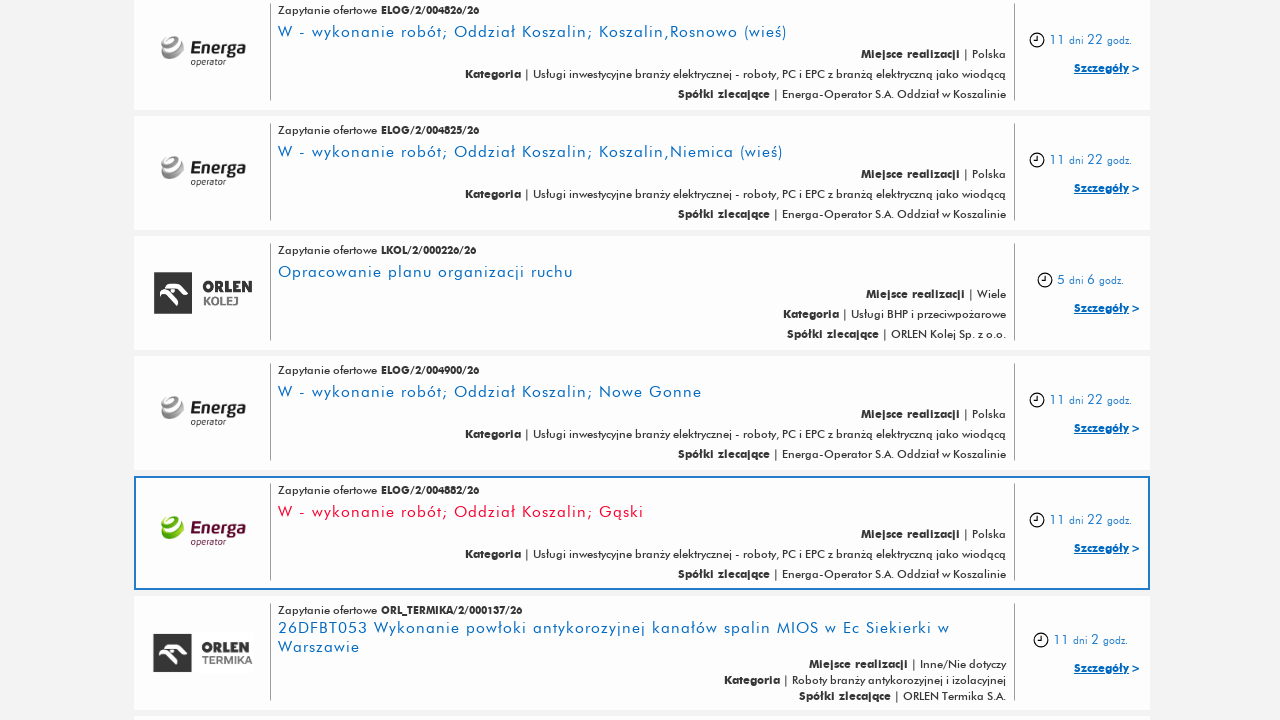

Verified offer items are still present after all expansions
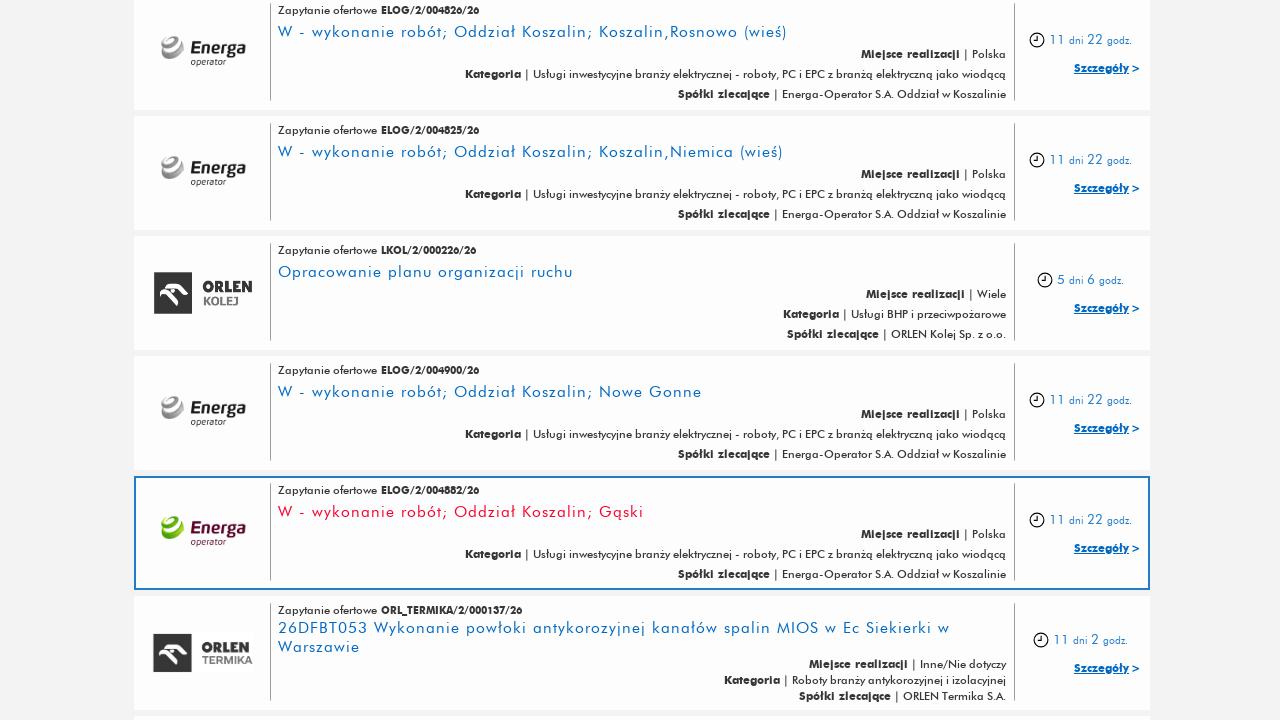

Verified offer item number details element is present
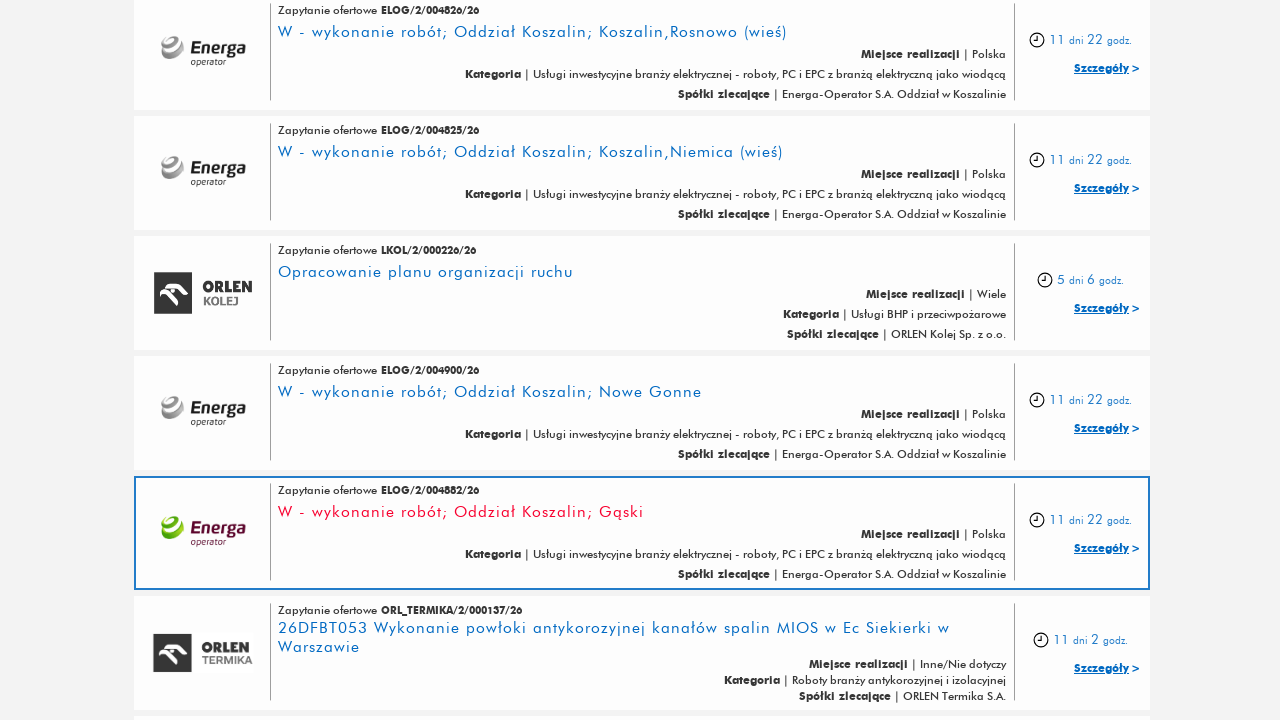

Verified offer item name details element is present
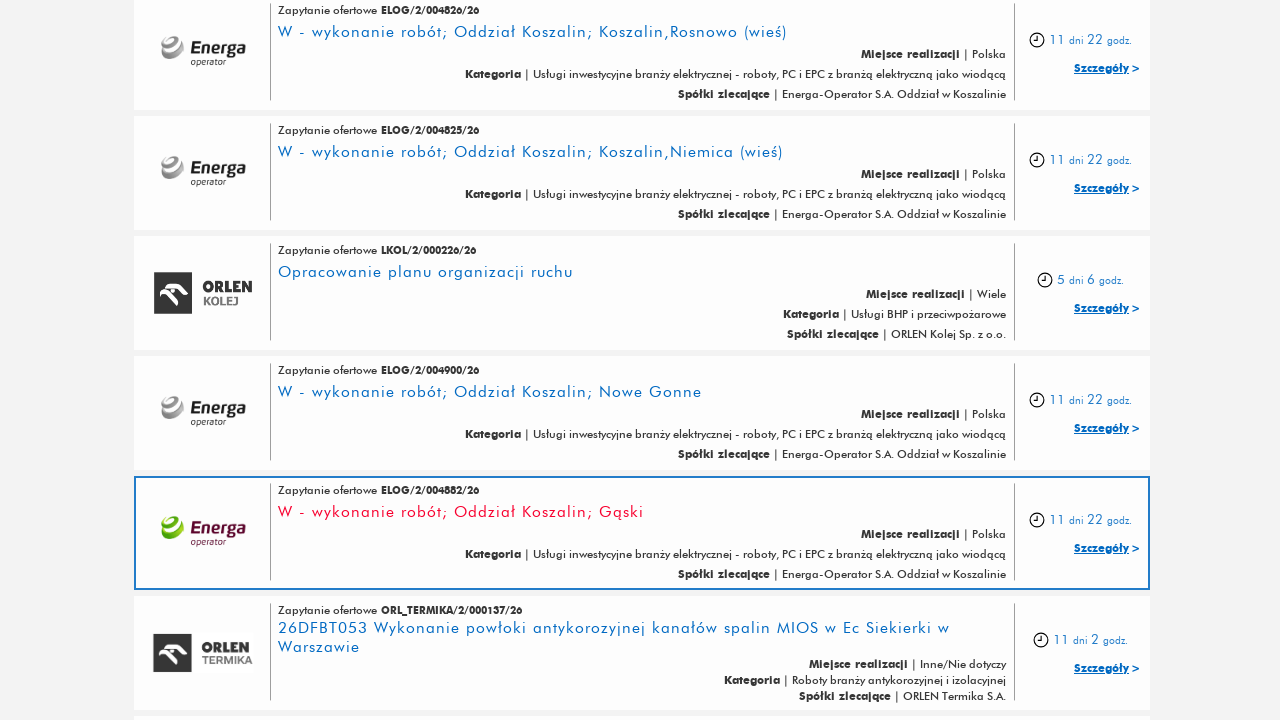

Verified offer item category details element is present
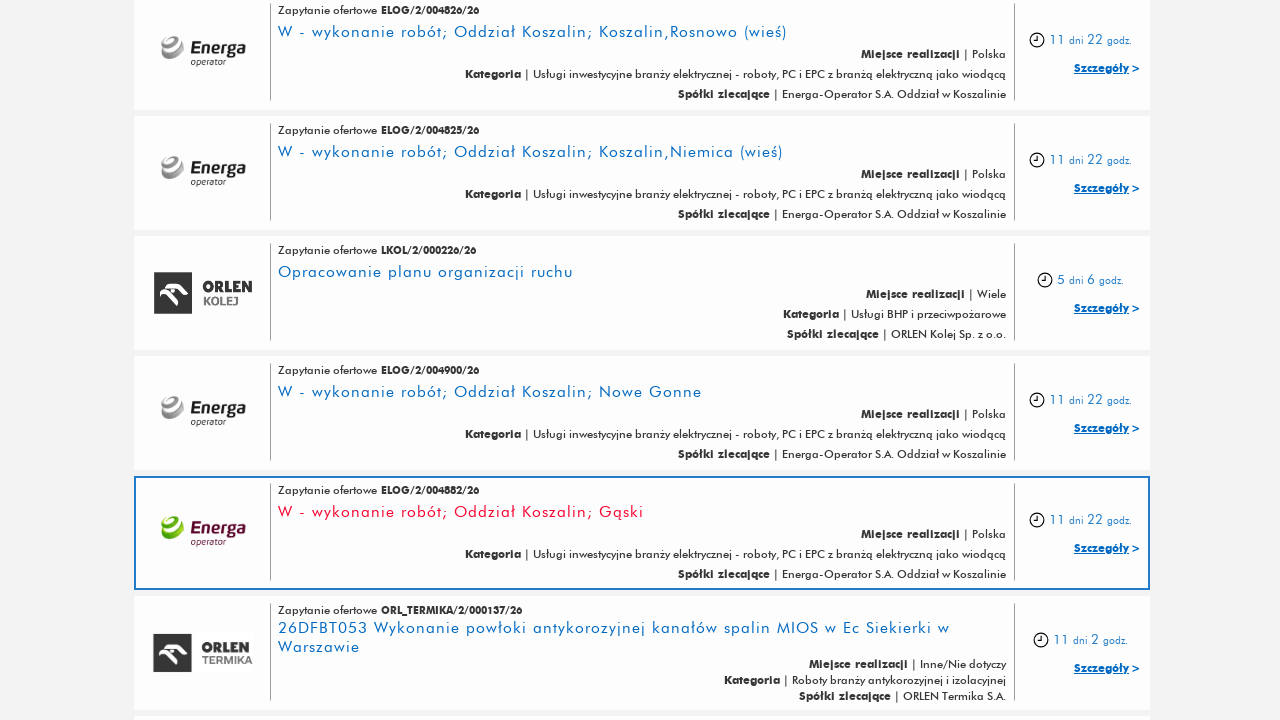

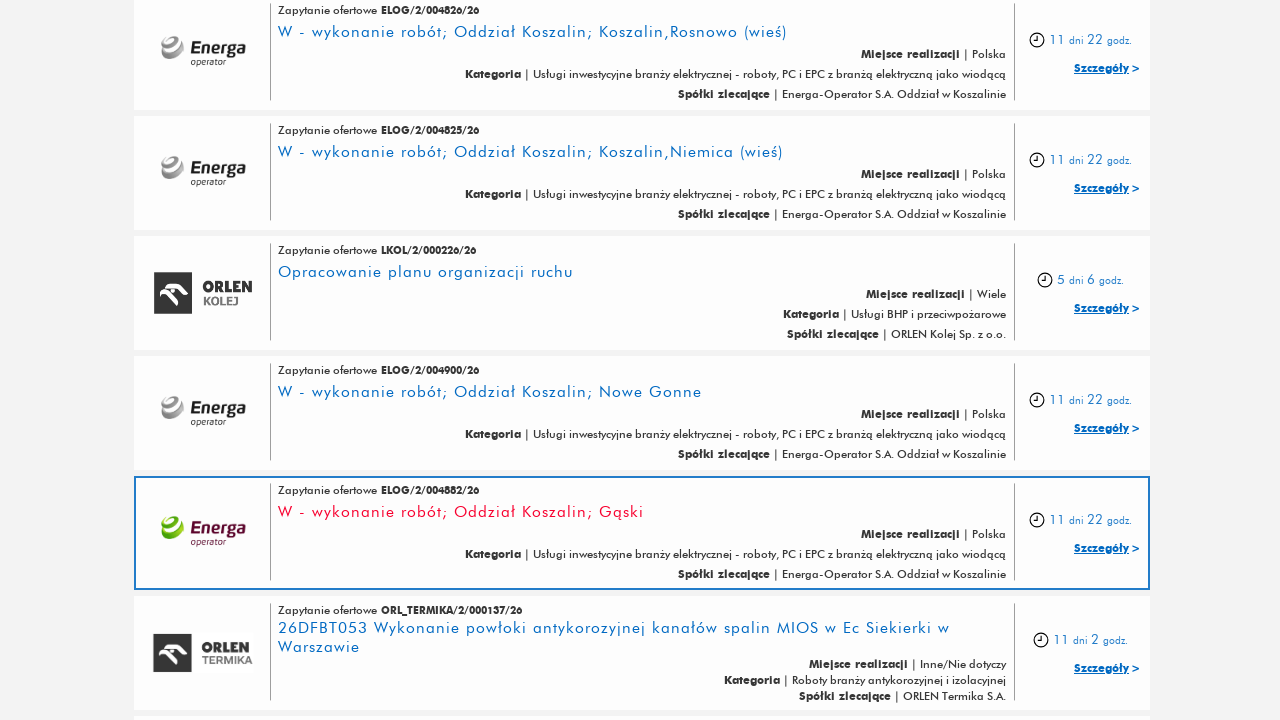